Tests double-click functionality on W3Schools by switching to an iframe and performing a double-click action on a "Copy Text" button

Starting URL: https://www.w3schools.com/tags/tryit.asp?filename=tryhtml5_ev_ondblclick3

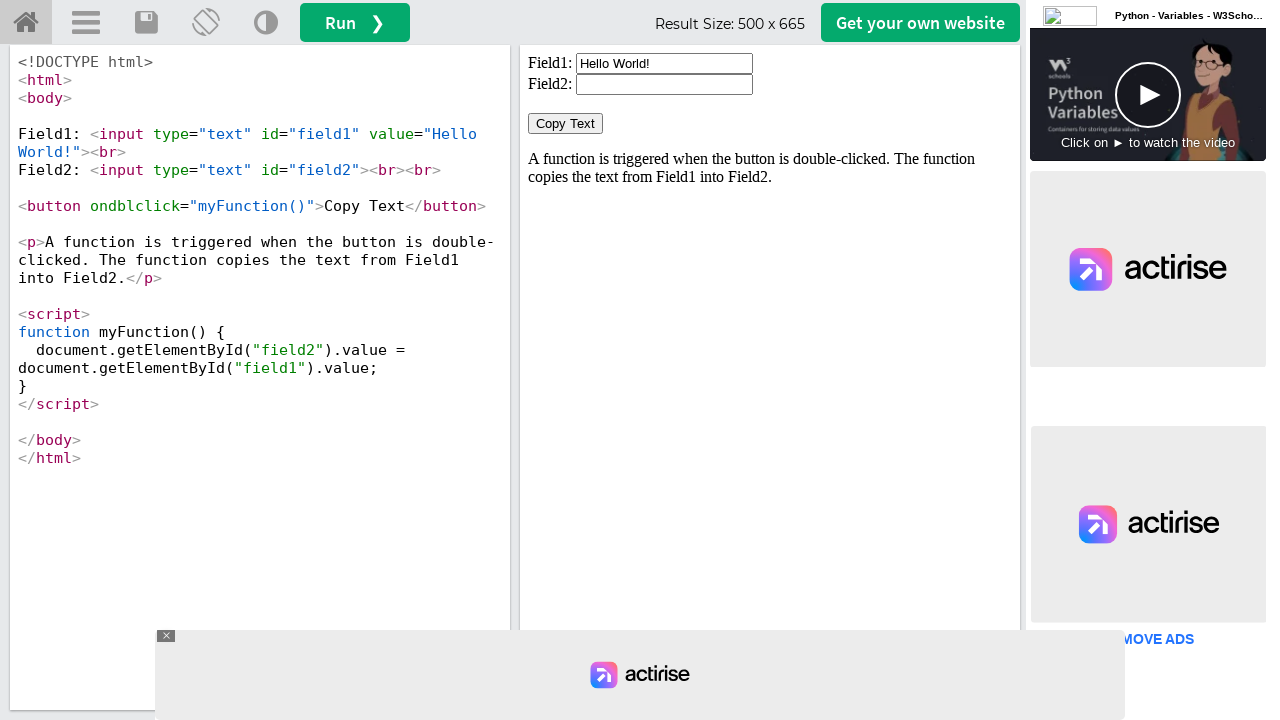

Located iframe with ID 'iframeResult' containing the test content
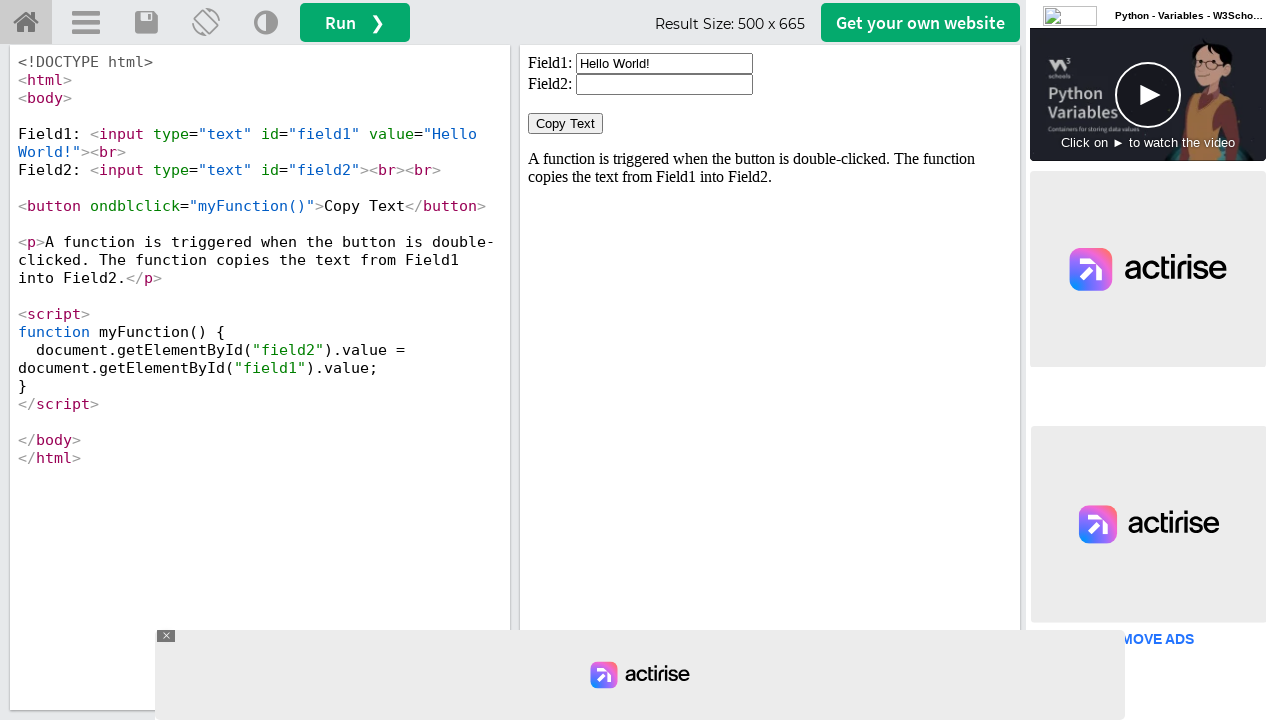

Double-clicked the 'Copy Text' button in the iframe at (566, 124) on #iframeResult >> internal:control=enter-frame >> xpath=//button[text()='Copy Tex
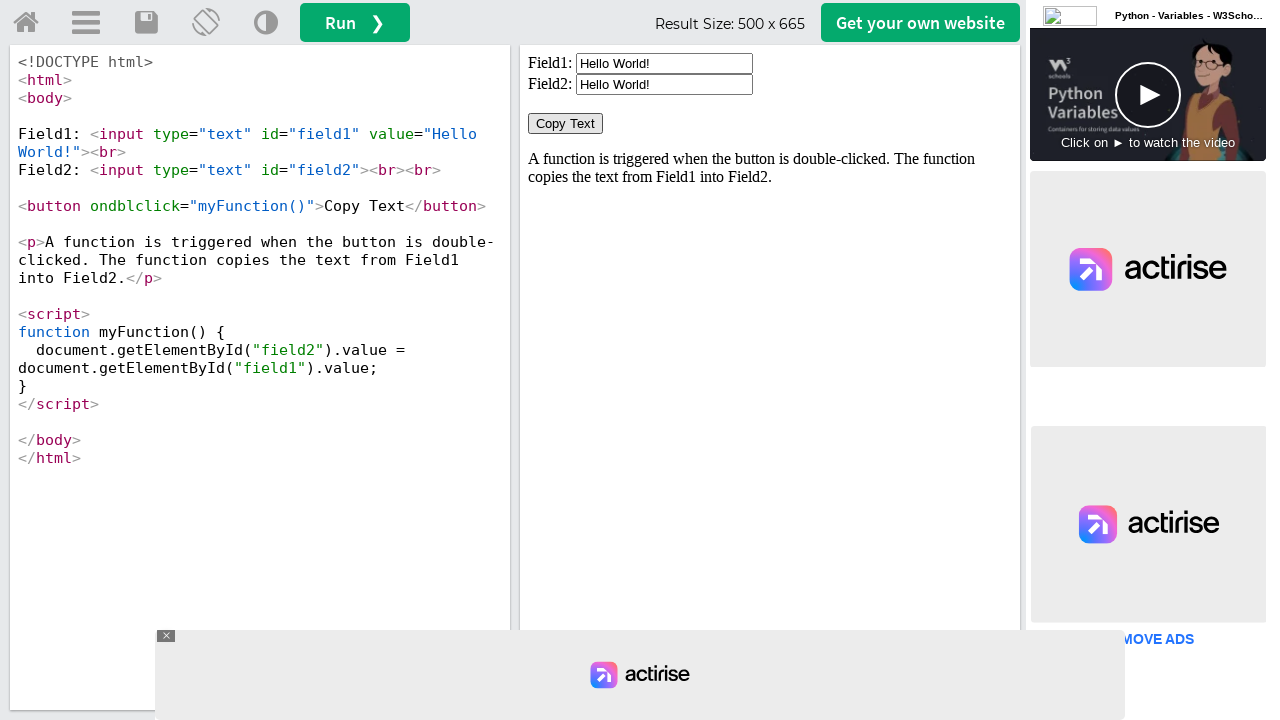

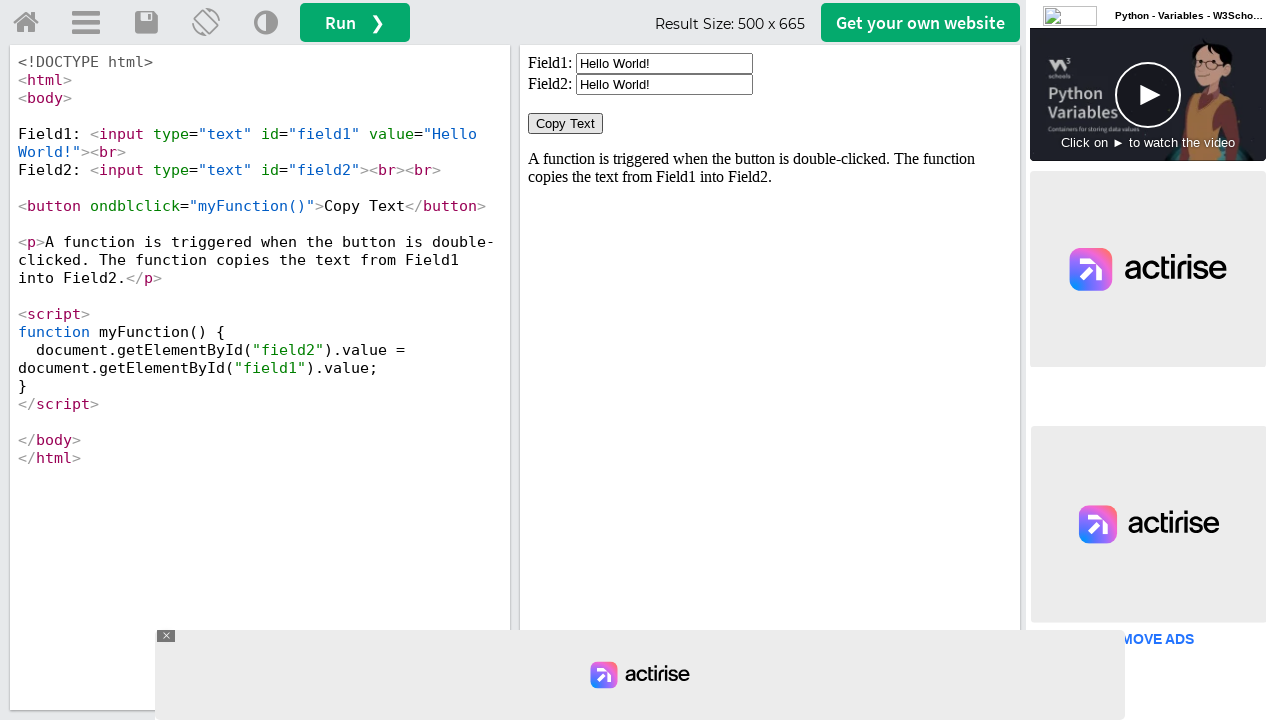